Tests closing a modal dialog by clicking on the faded background via JavaScript

Starting URL: https://testpages.eviltester.com/styled/alerts/fake-alert-test.html

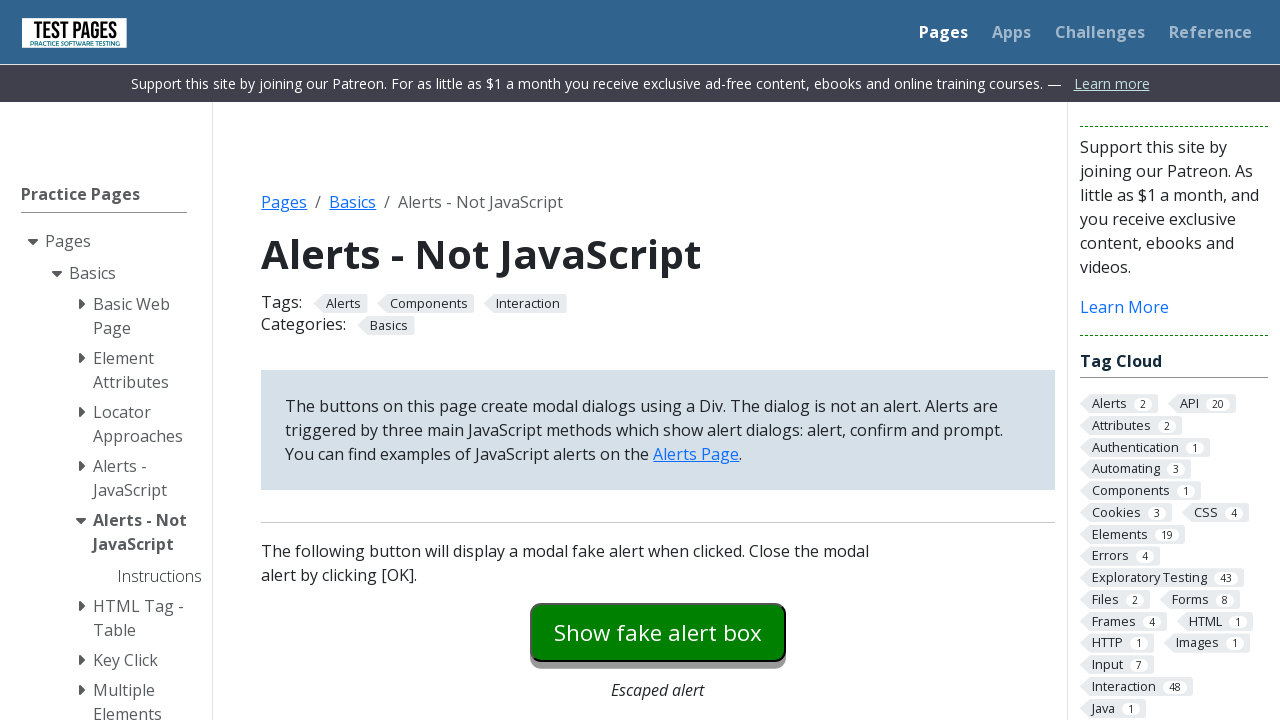

Clicked modal dialog button to open the fake alert at (658, 360) on #modaldialog
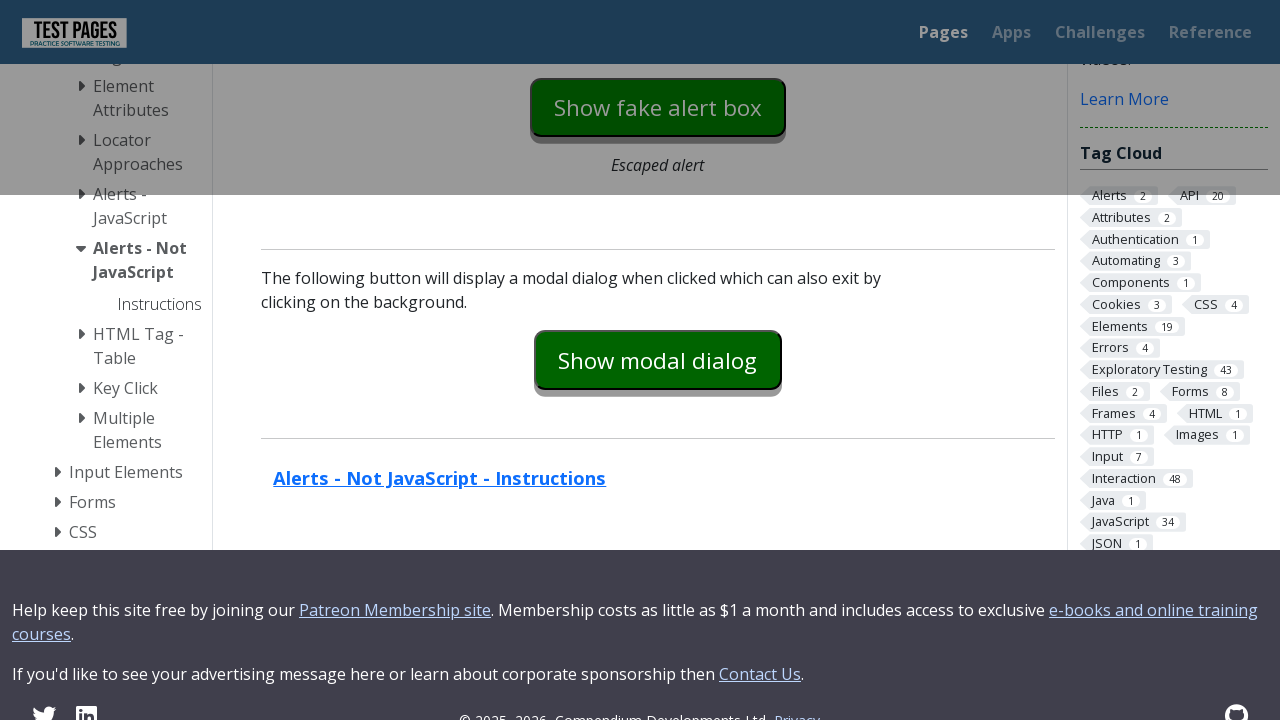

Modal dialog appeared and dialog text selector is visible
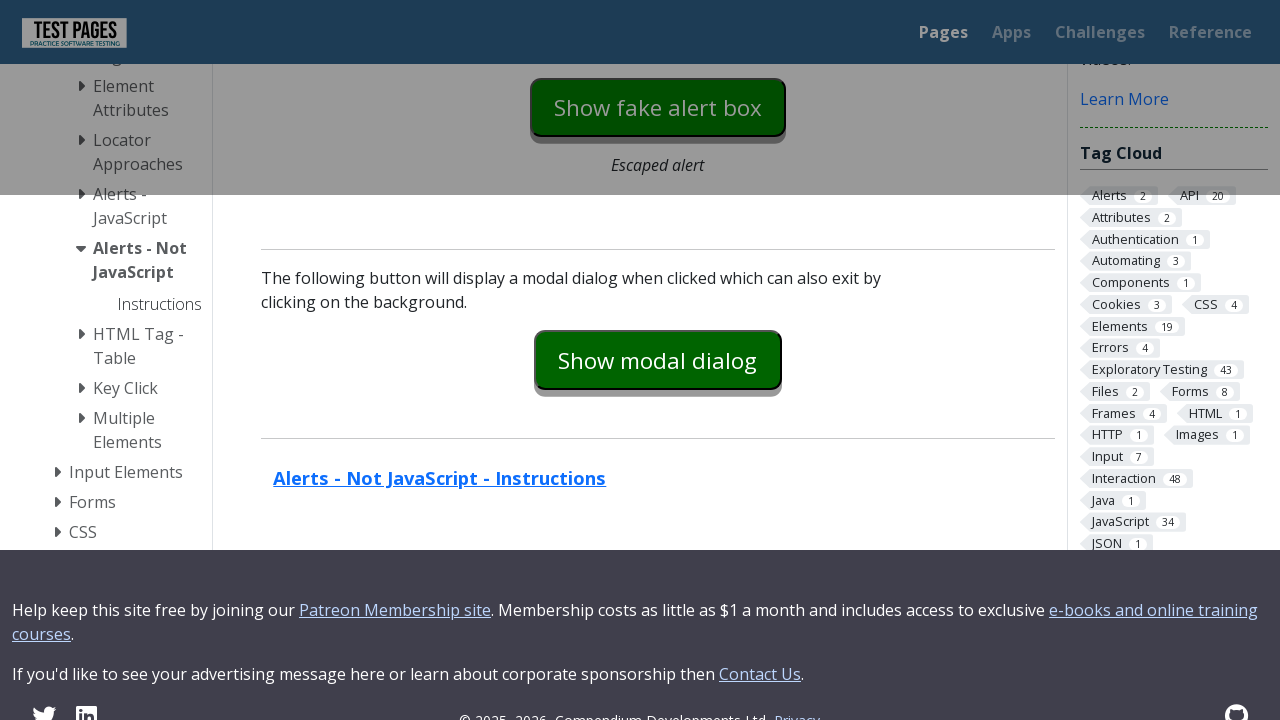

Clicked the faded background via JavaScript to close the modal
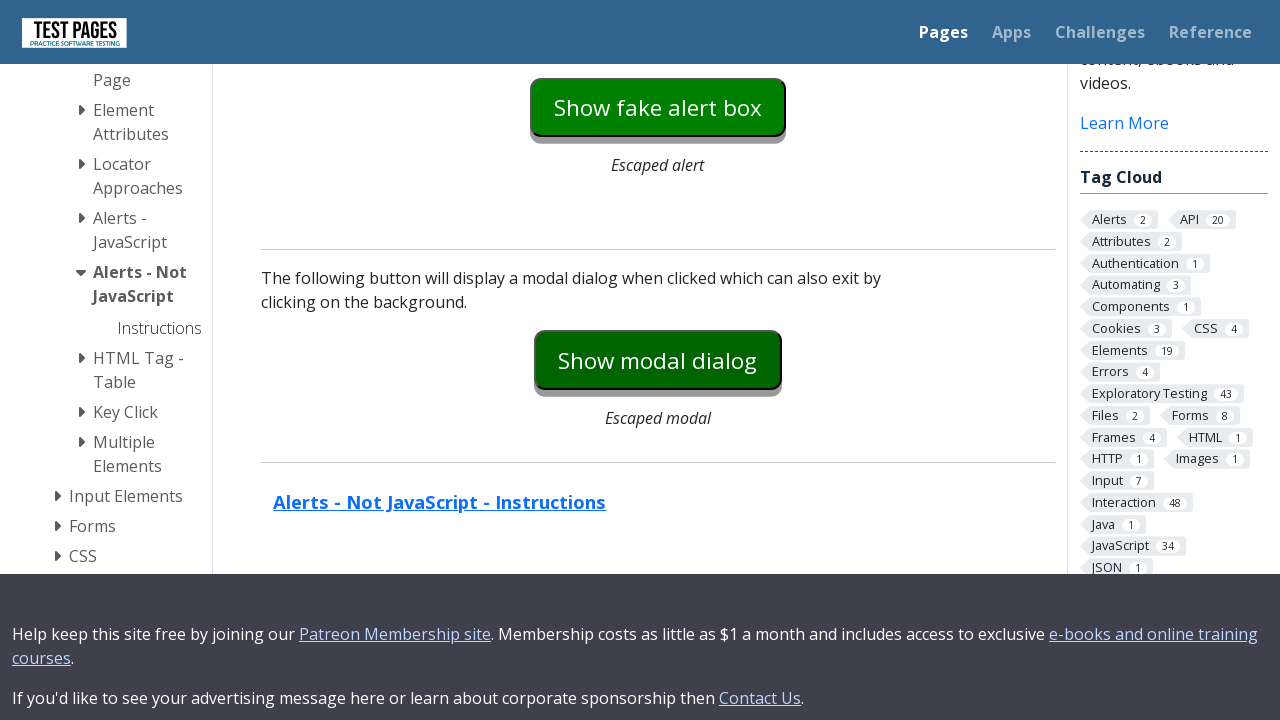

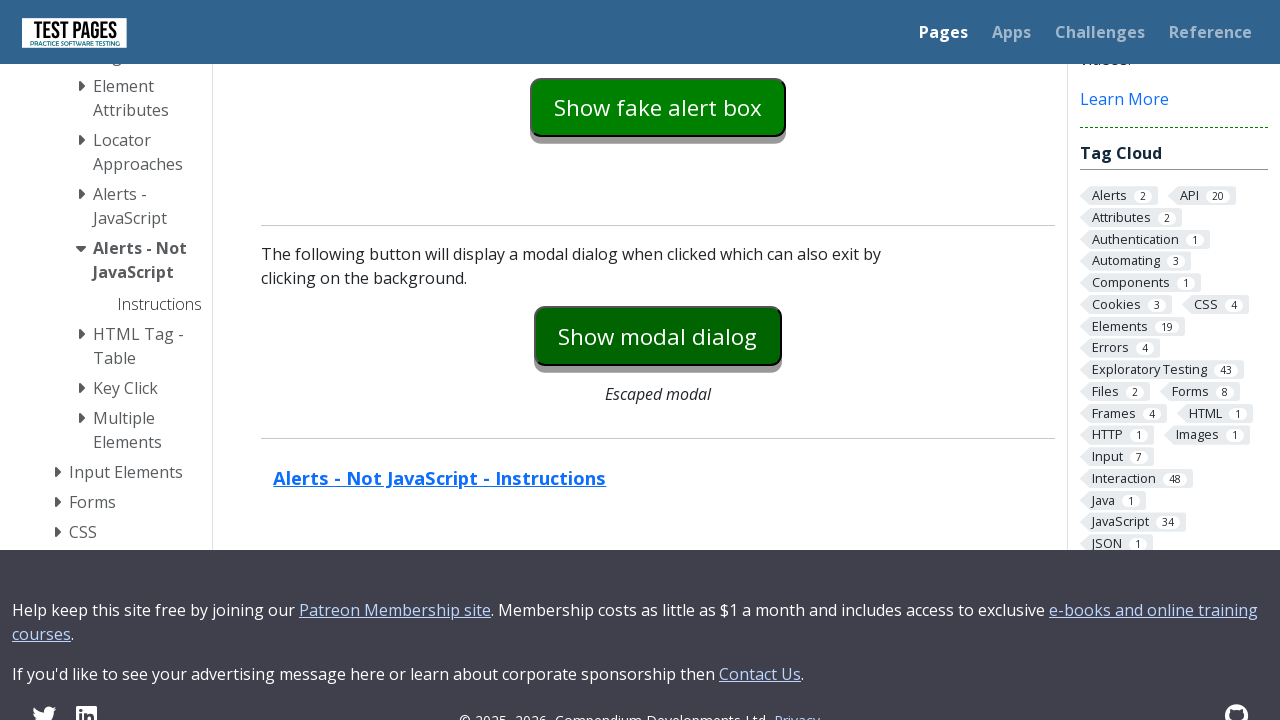